Tests JavaScript alert handling by clicking buttons that trigger simple alerts, confirmation alerts, and prompt alerts, then accepting, dismissing, or entering text into them.

Starting URL: https://syntaxprojects.com/javascript-alert-box-demo.php

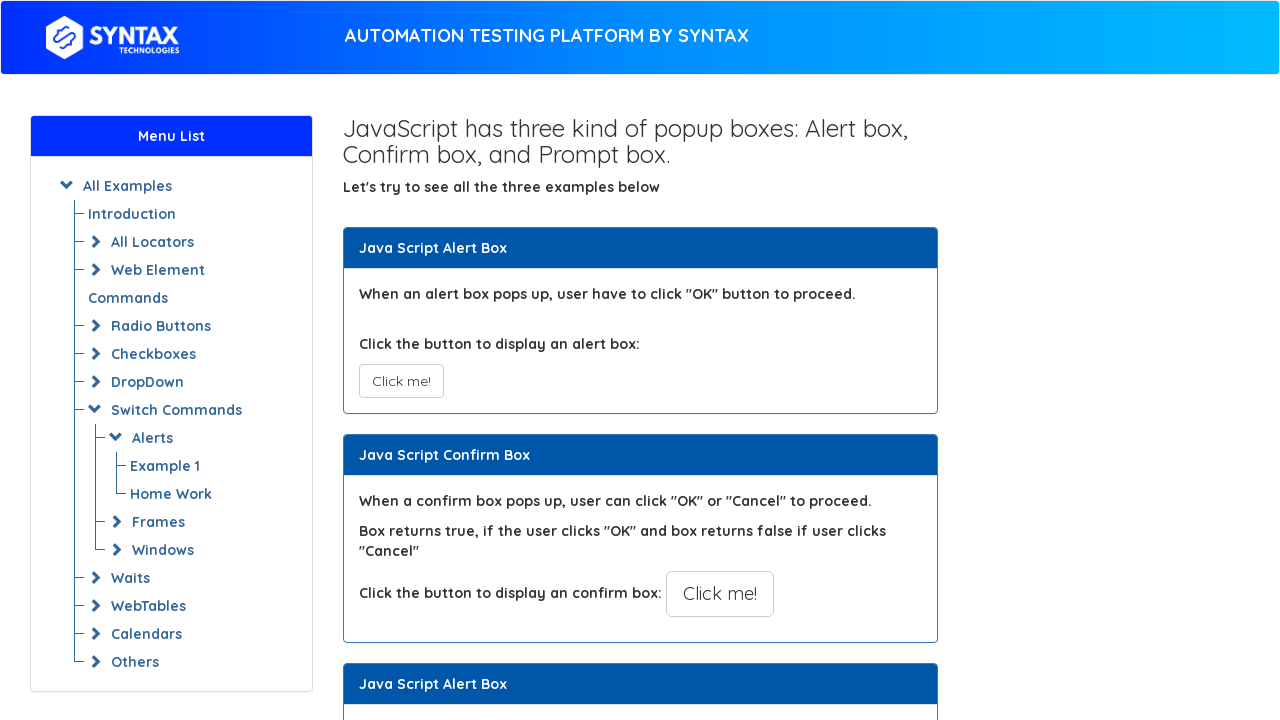

Clicked button to trigger simple alert at (401, 381) on xpath=//button[@onclick='myAlertFunction()']
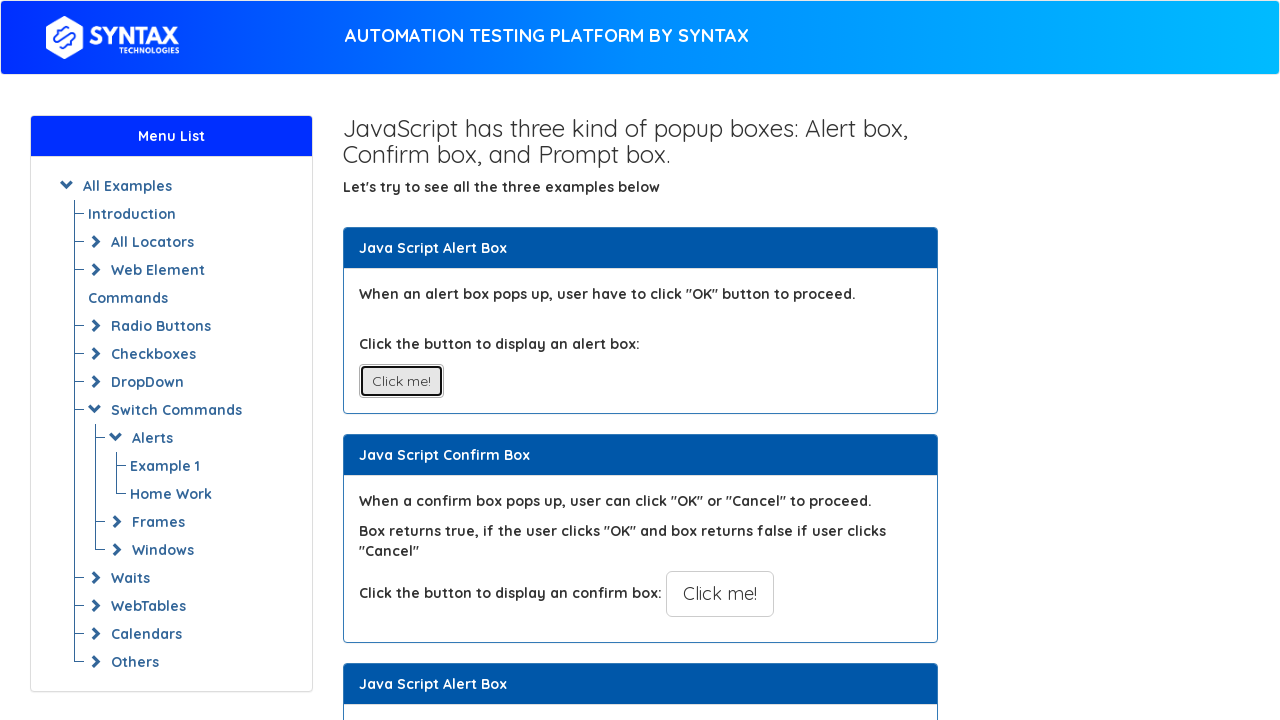

Set up dialog handler to accept alerts
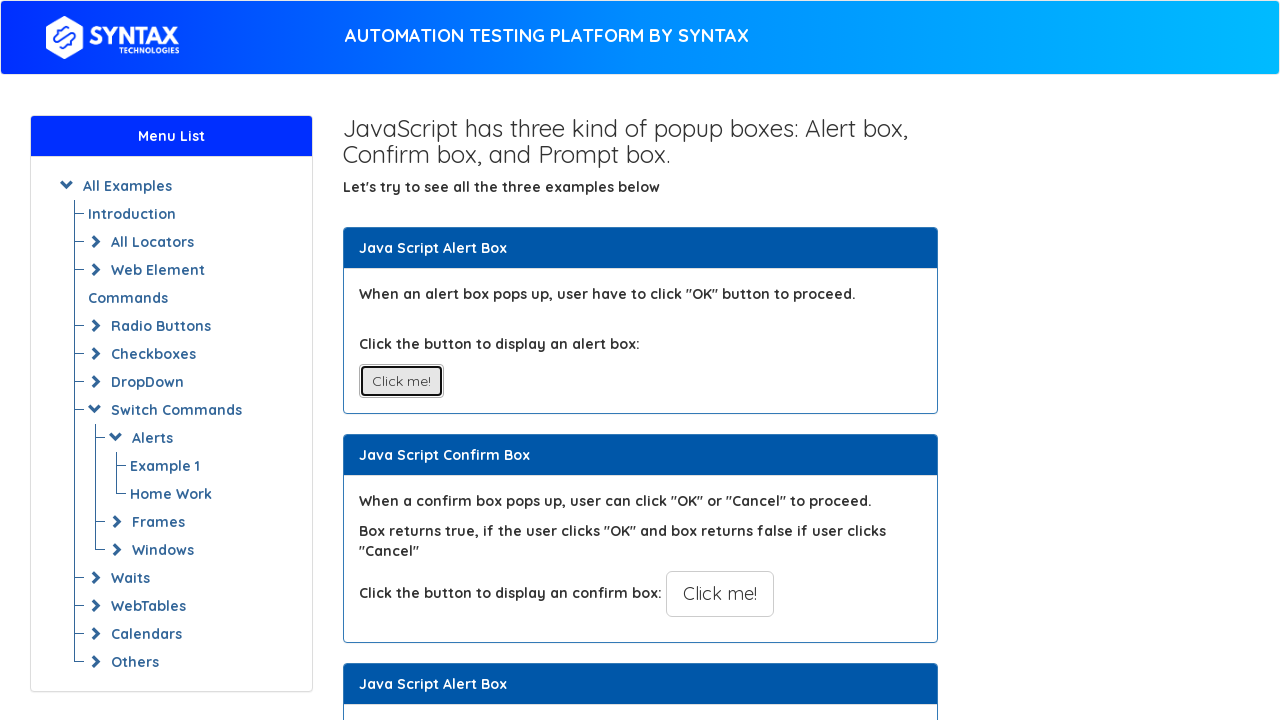

Waited for simple alert to be processed
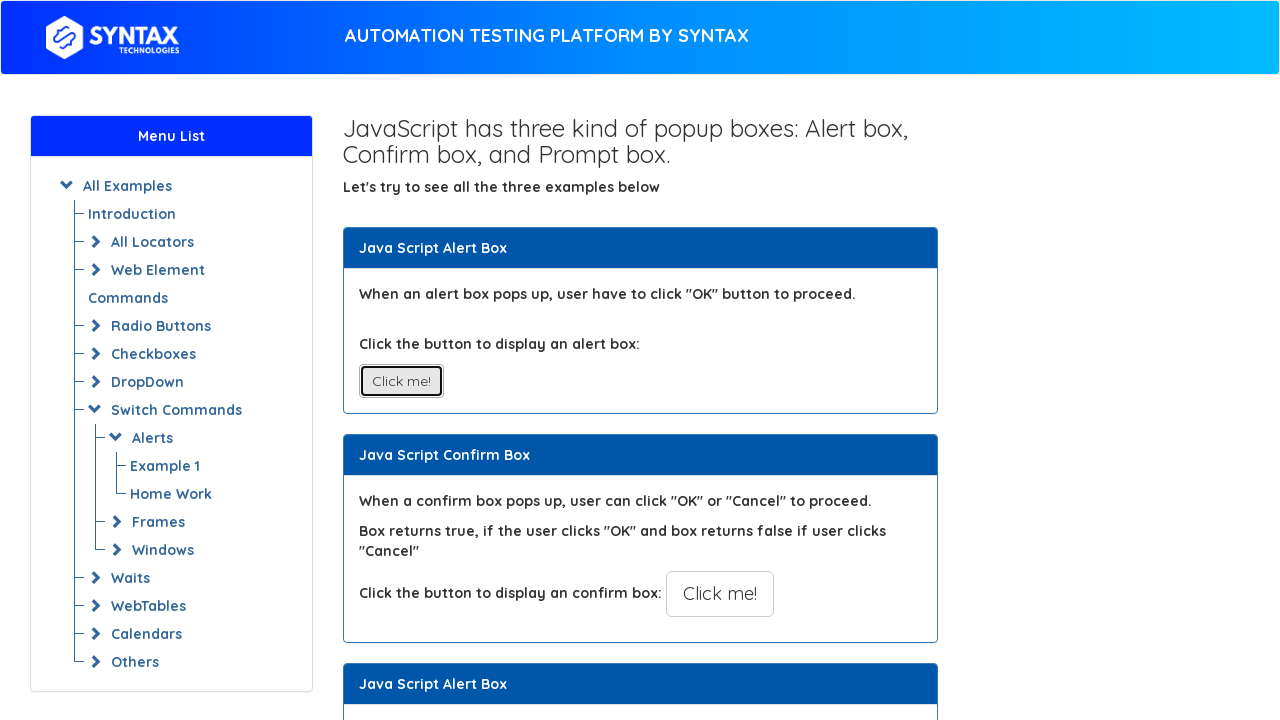

Clicked button to trigger confirmation alert at (720, 594) on xpath=//button[@onclick='myConfirmFunction()']
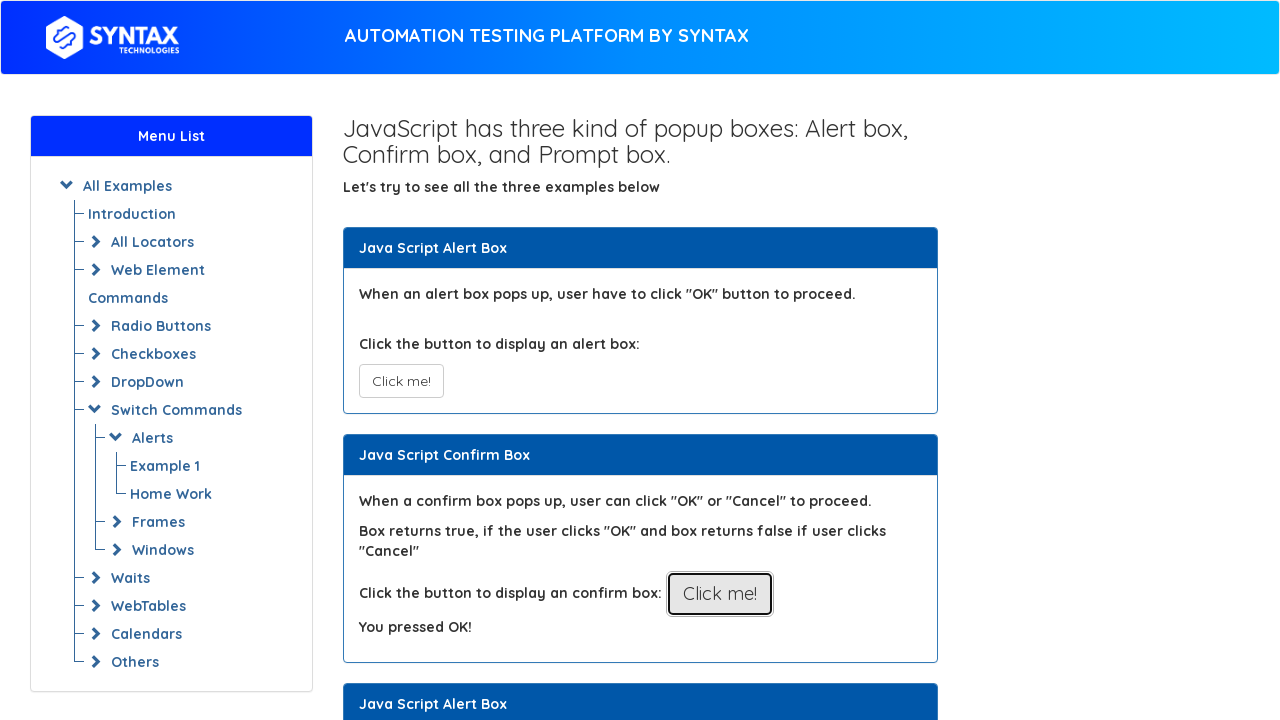

Set up dialog handler to dismiss confirmation alerts
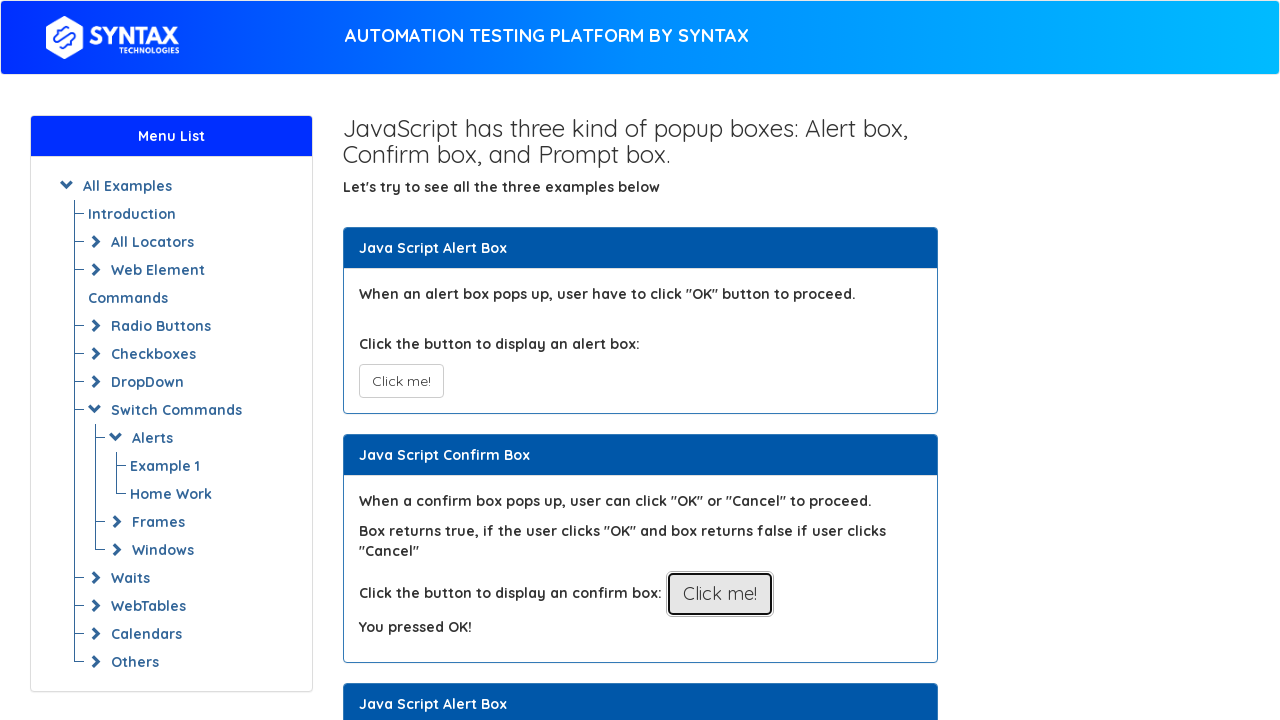

Waited for confirmation alert to be dismissed
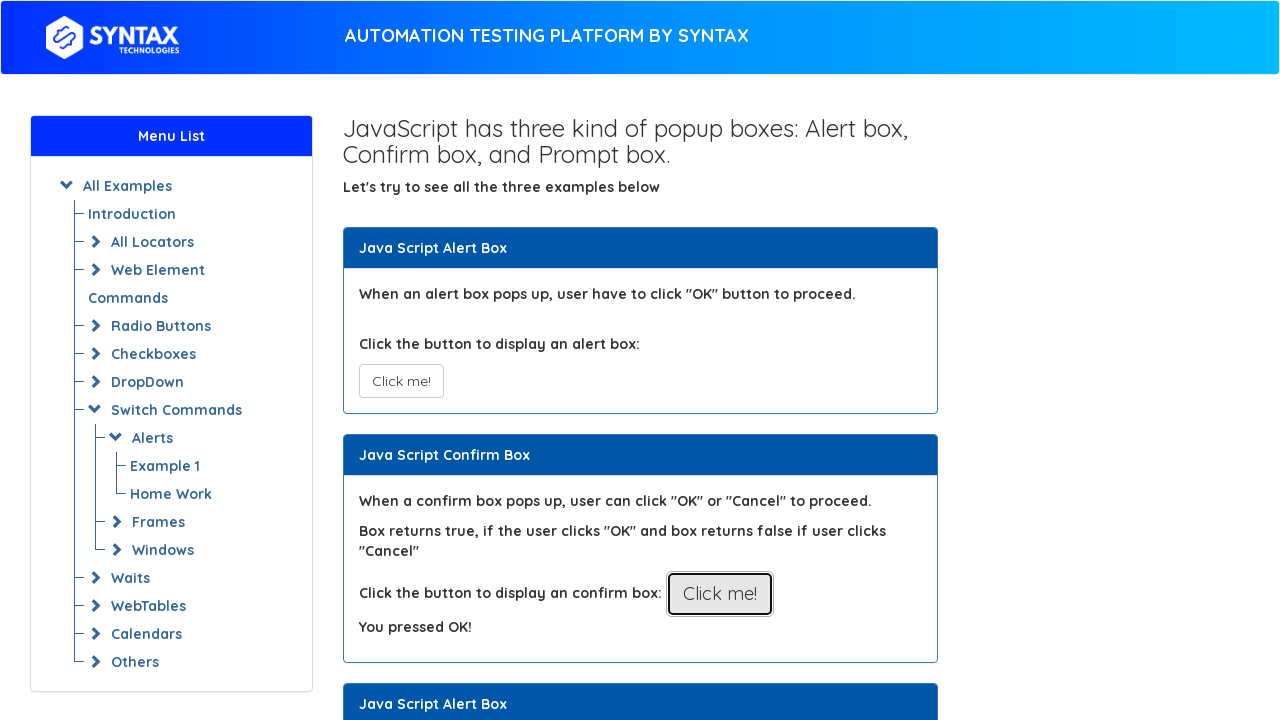

Clicked button to trigger prompt alert at (714, 360) on xpath=//button[@onclick='myPromptFunction()']
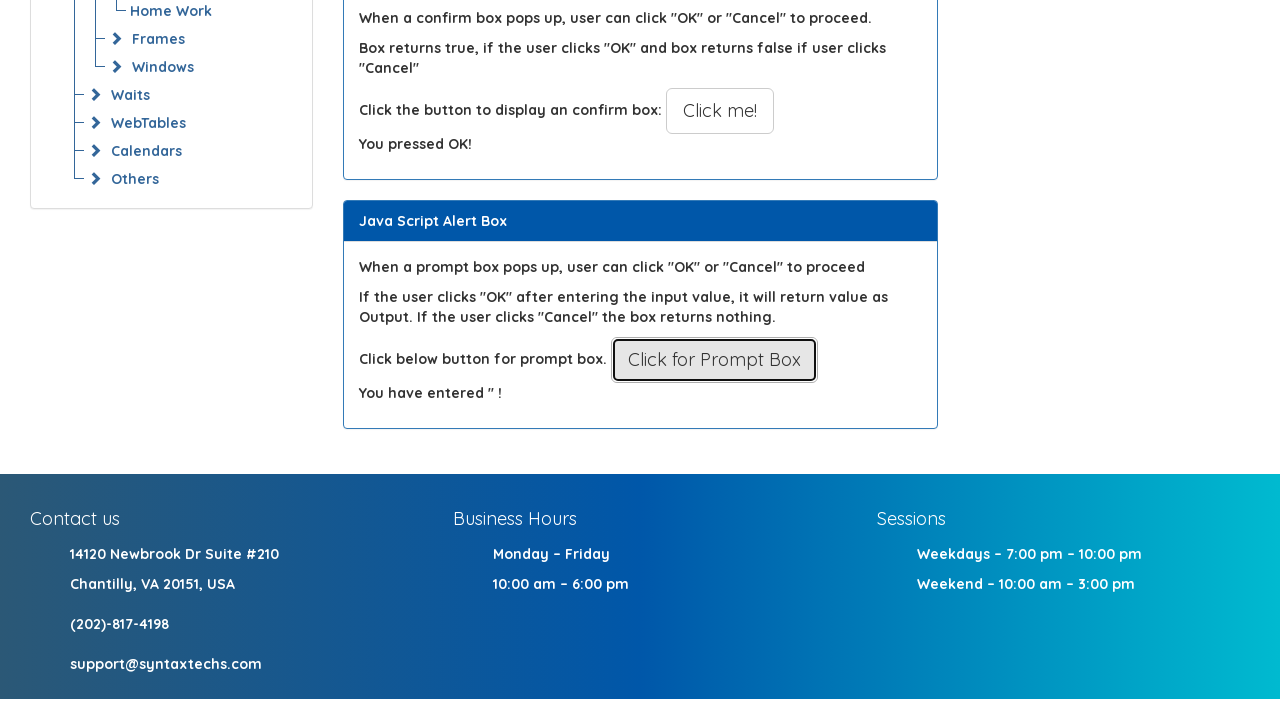

Set up dialog handler to accept prompt and enter 'abracadabra'
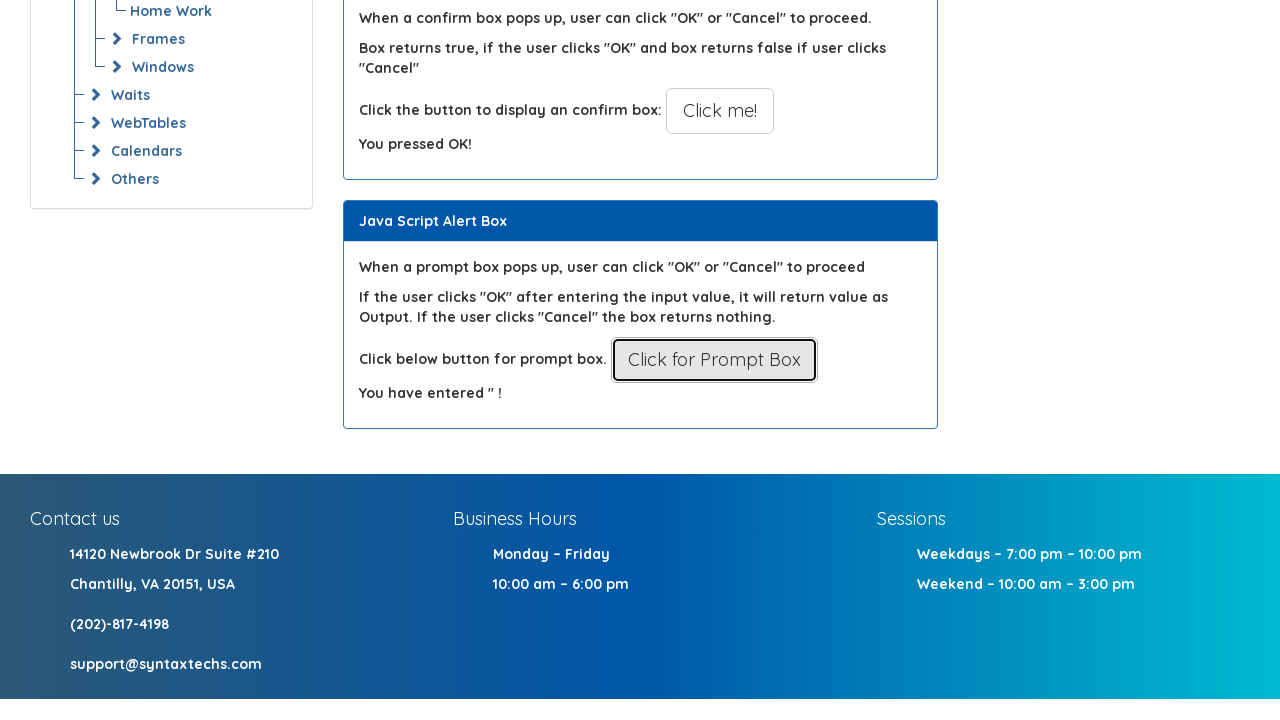

Waited for prompt alert to be accepted with text input
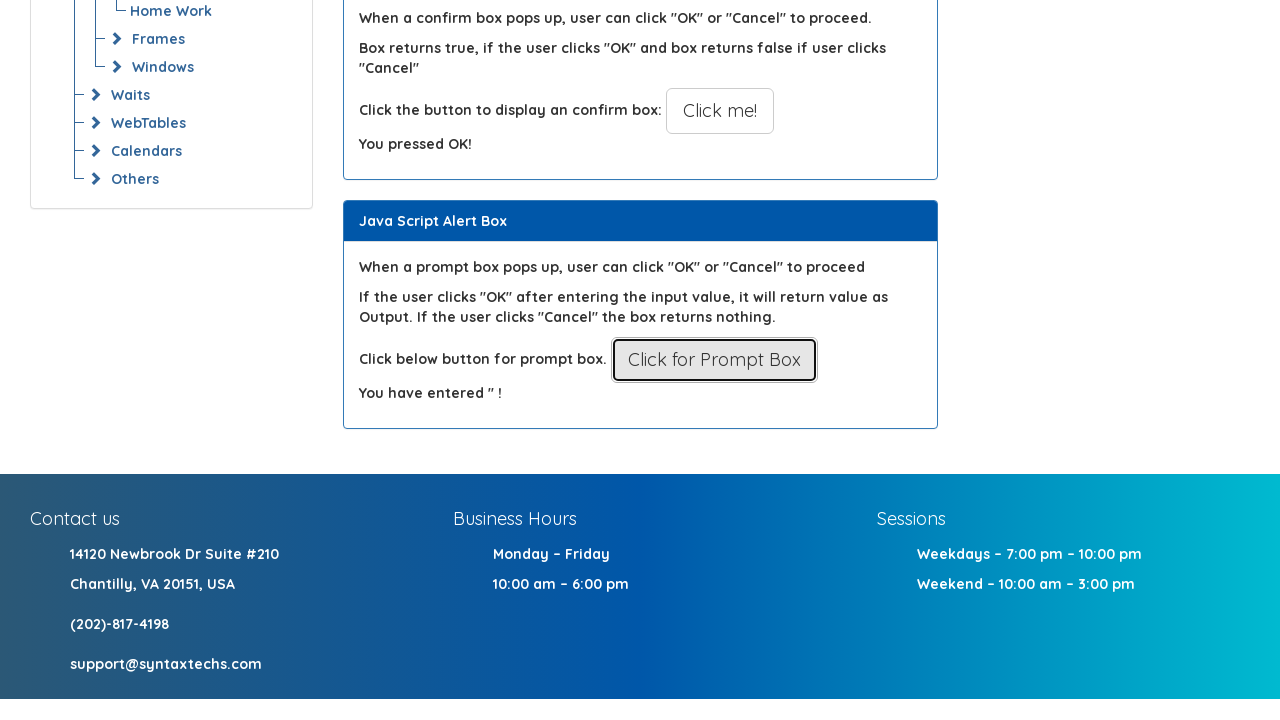

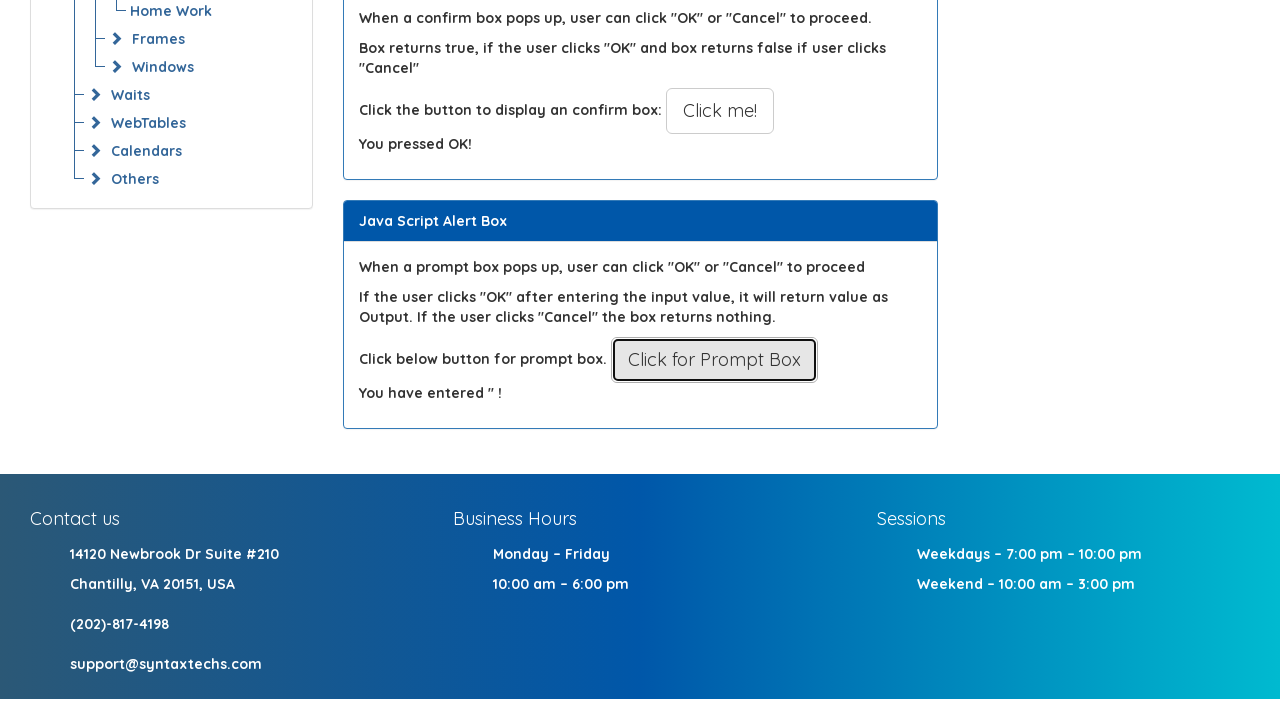